Solves a math problem by reading two numbers from the page, calculating their sum, selecting the result from a dropdown, and submitting the form

Starting URL: http://suninjuly.github.io/selects1.html

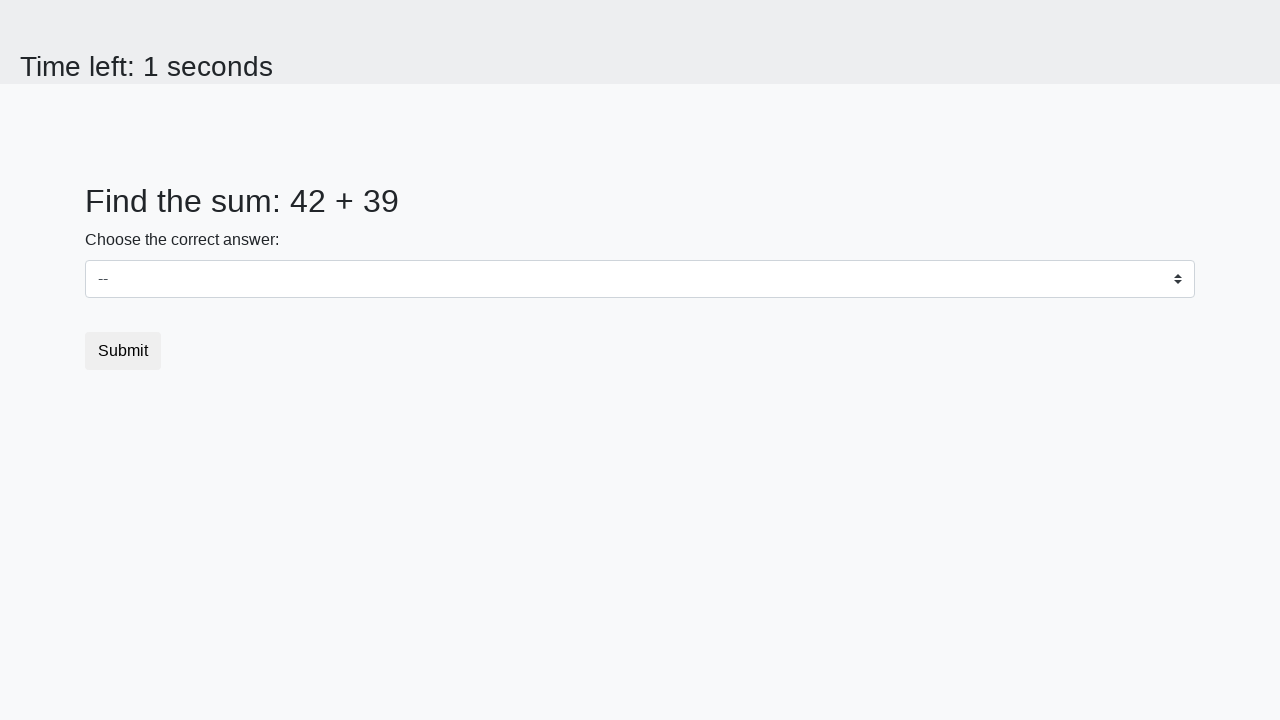

Retrieved first number from page element #num1
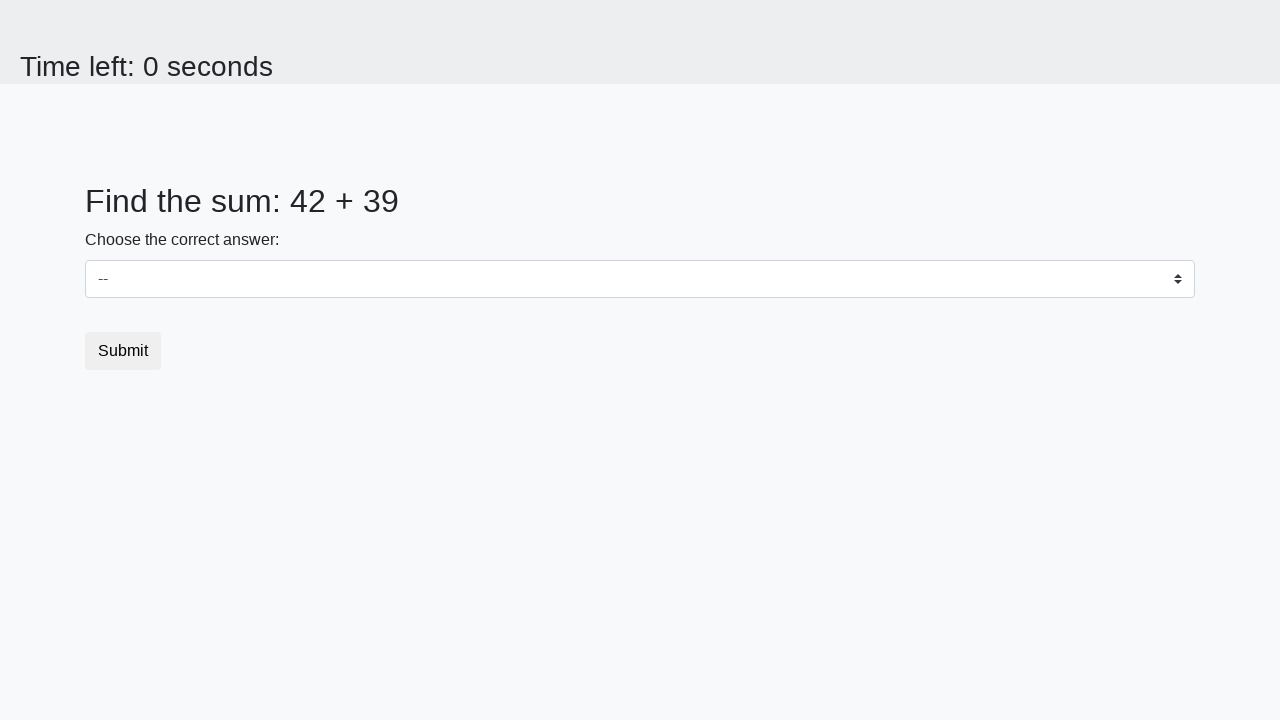

Retrieved second number from page element #num2
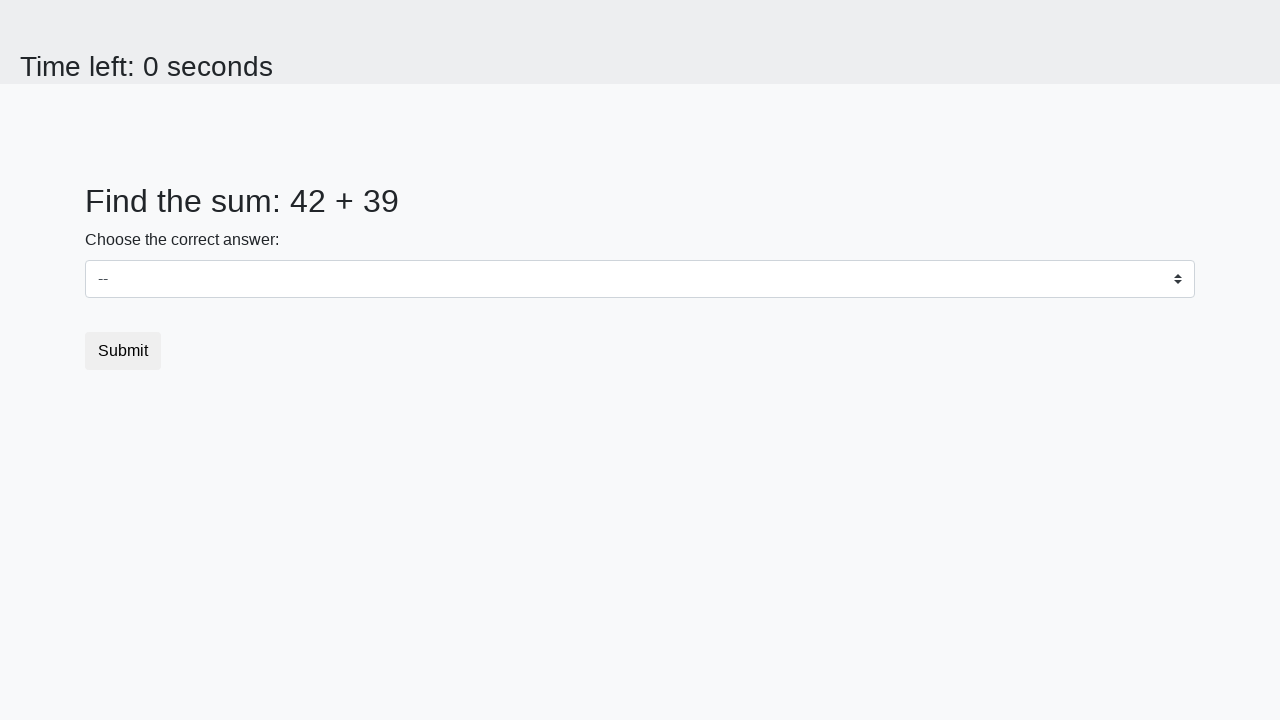

Calculated sum of 42 + 39 = 81
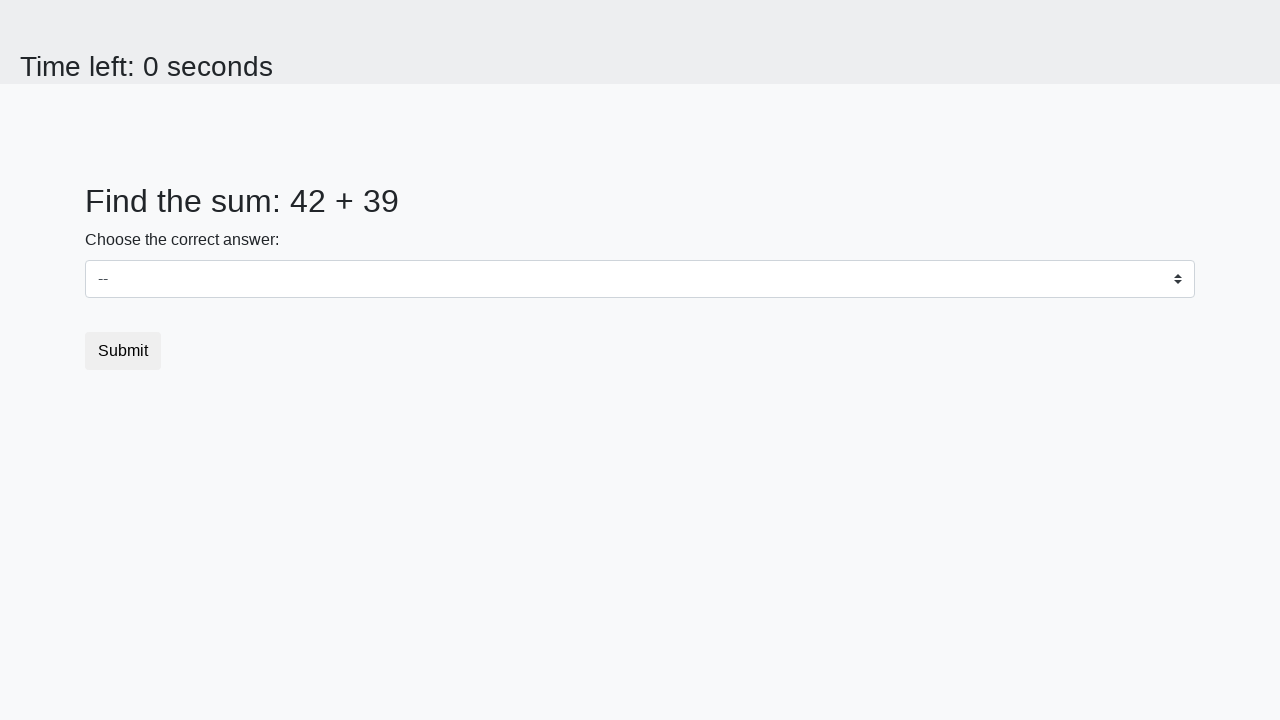

Selected result '81' from dropdown #dropdown on #dropdown
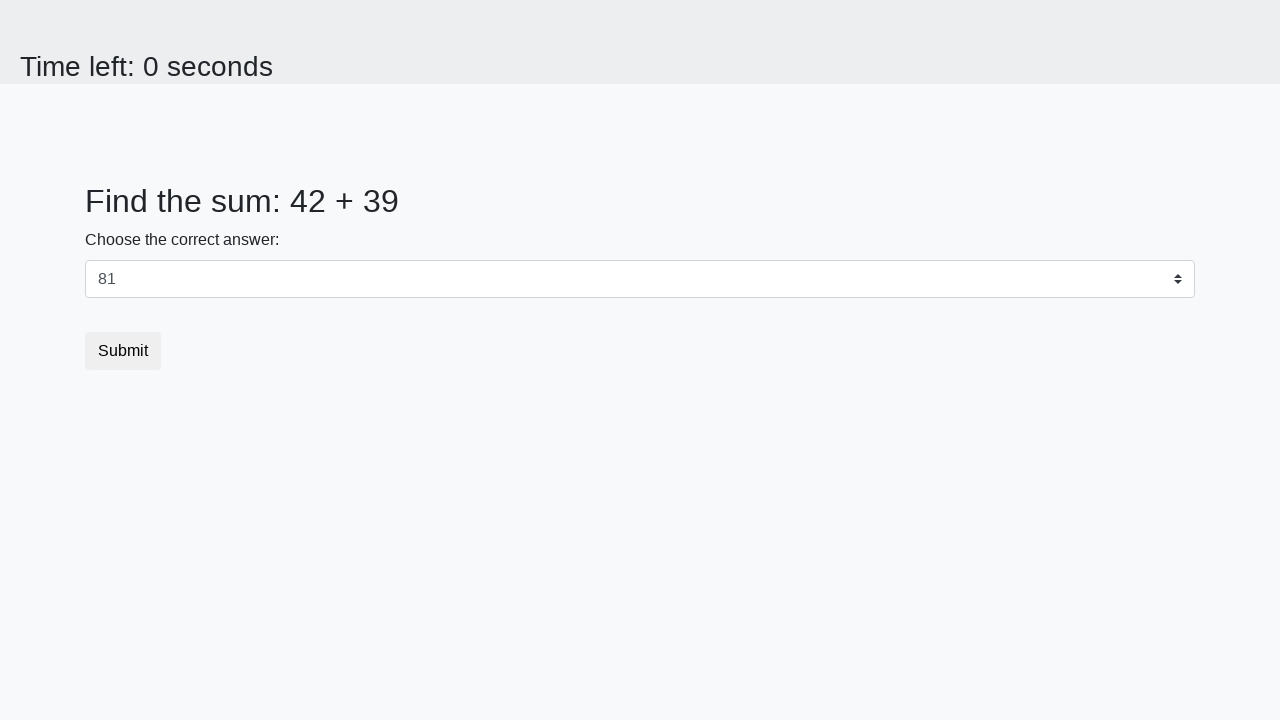

Clicked submit button to submit the form at (123, 351) on button
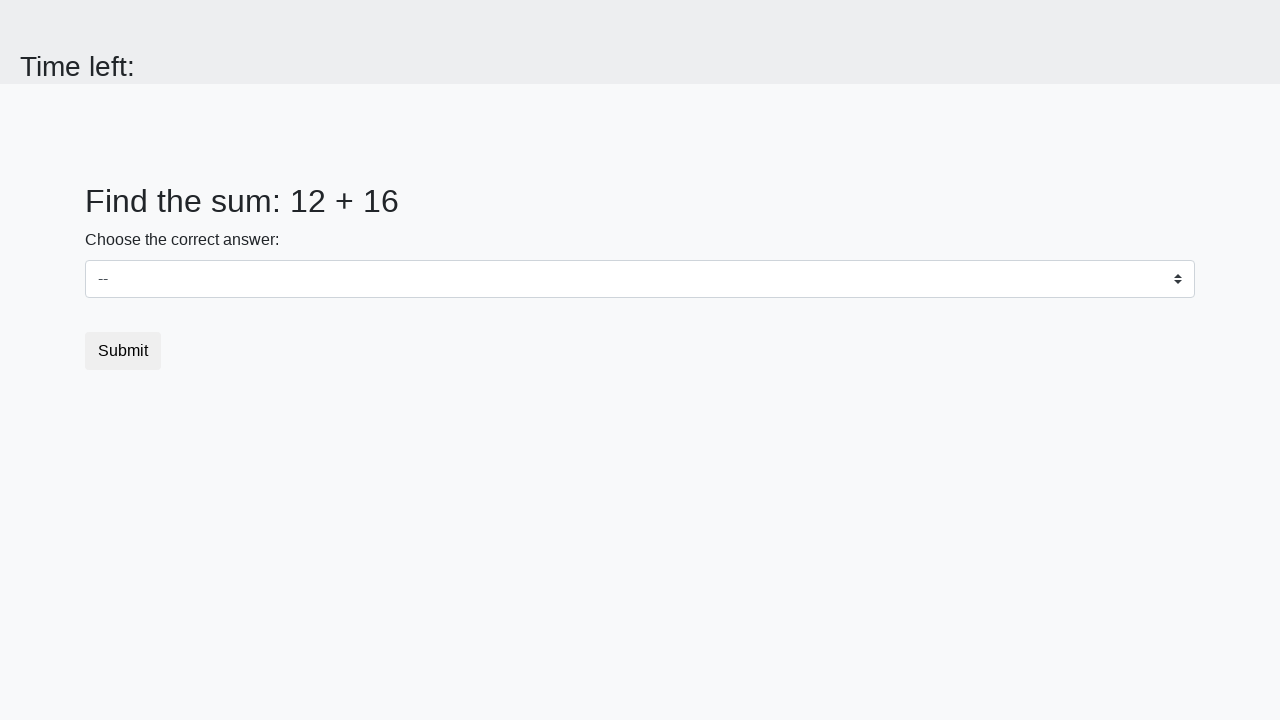

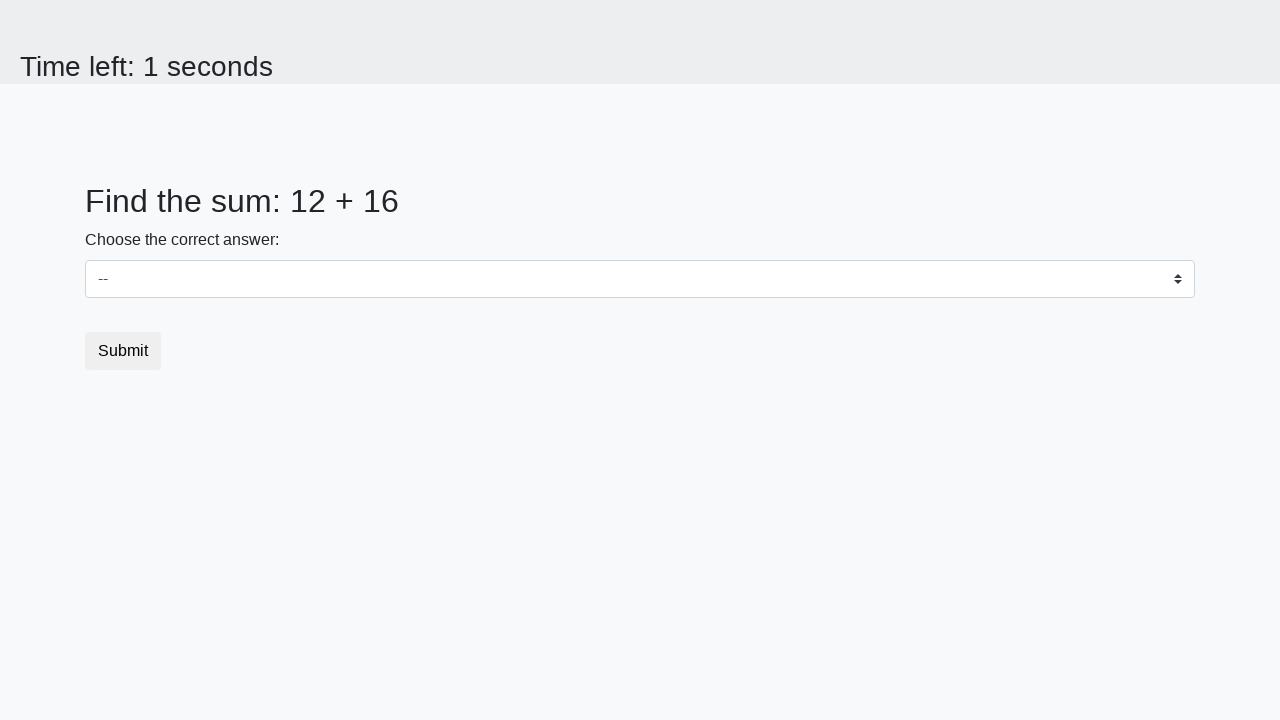